Tests drag and drop functionality on jQuery UI demo page by dragging an element and dropping it onto a target

Starting URL: http://jqueryui.com/resources/demos/droppable/default.html

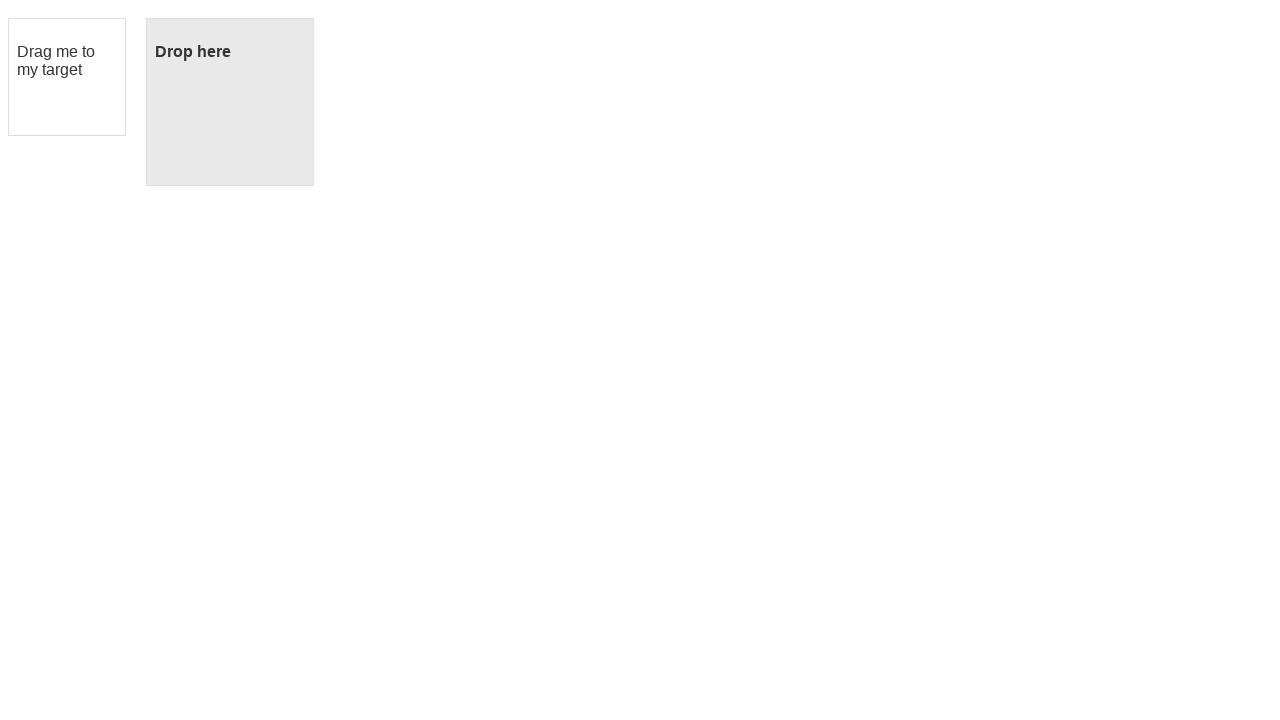

Located draggable element
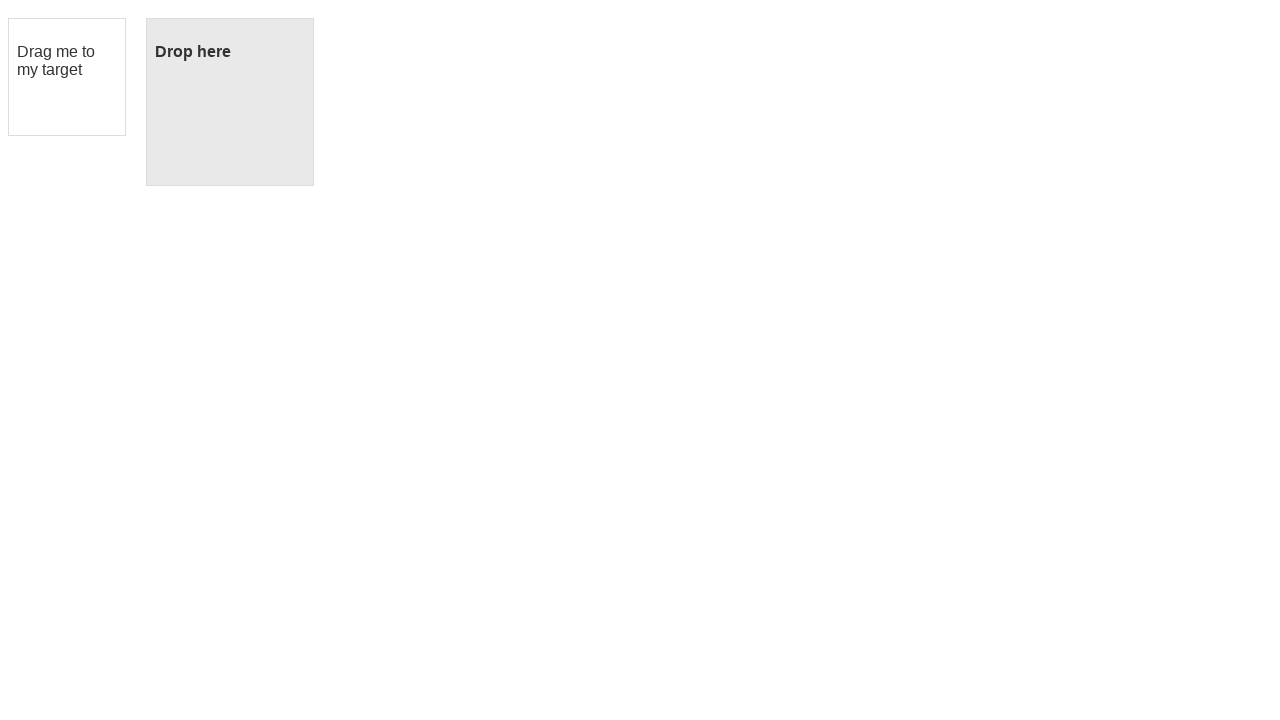

Located droppable target element
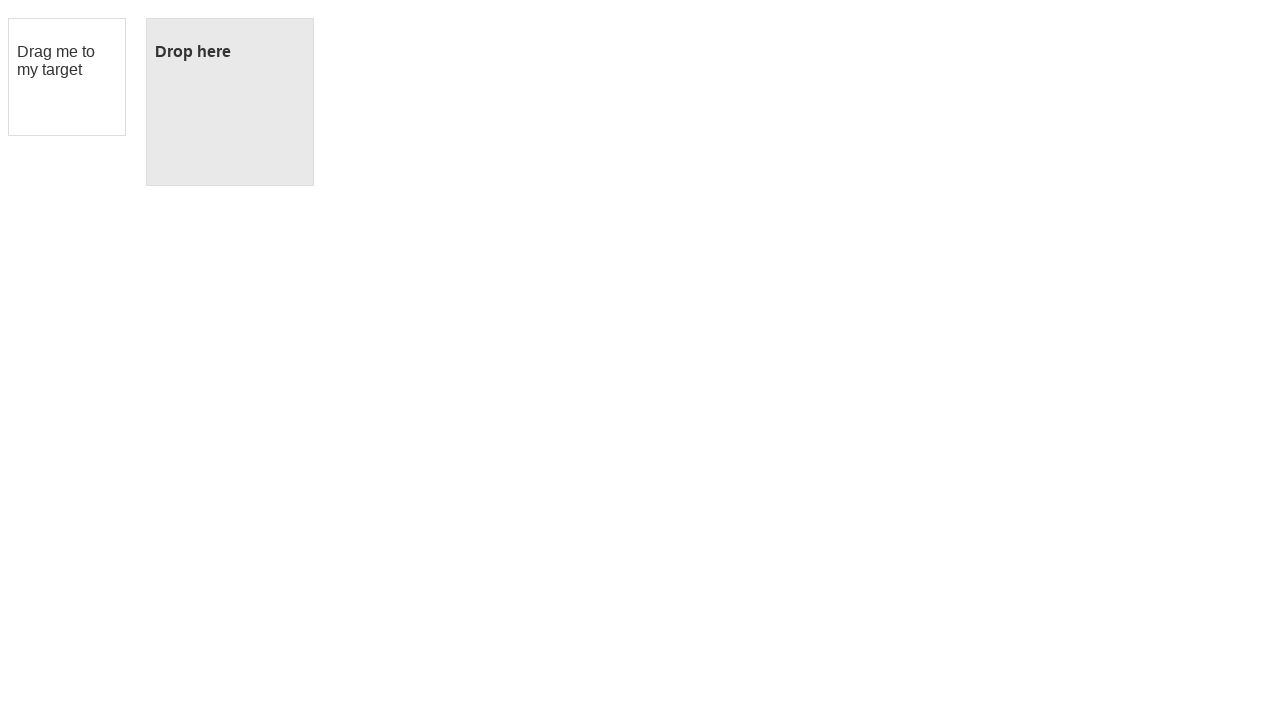

Dragged element onto drop target at (230, 102)
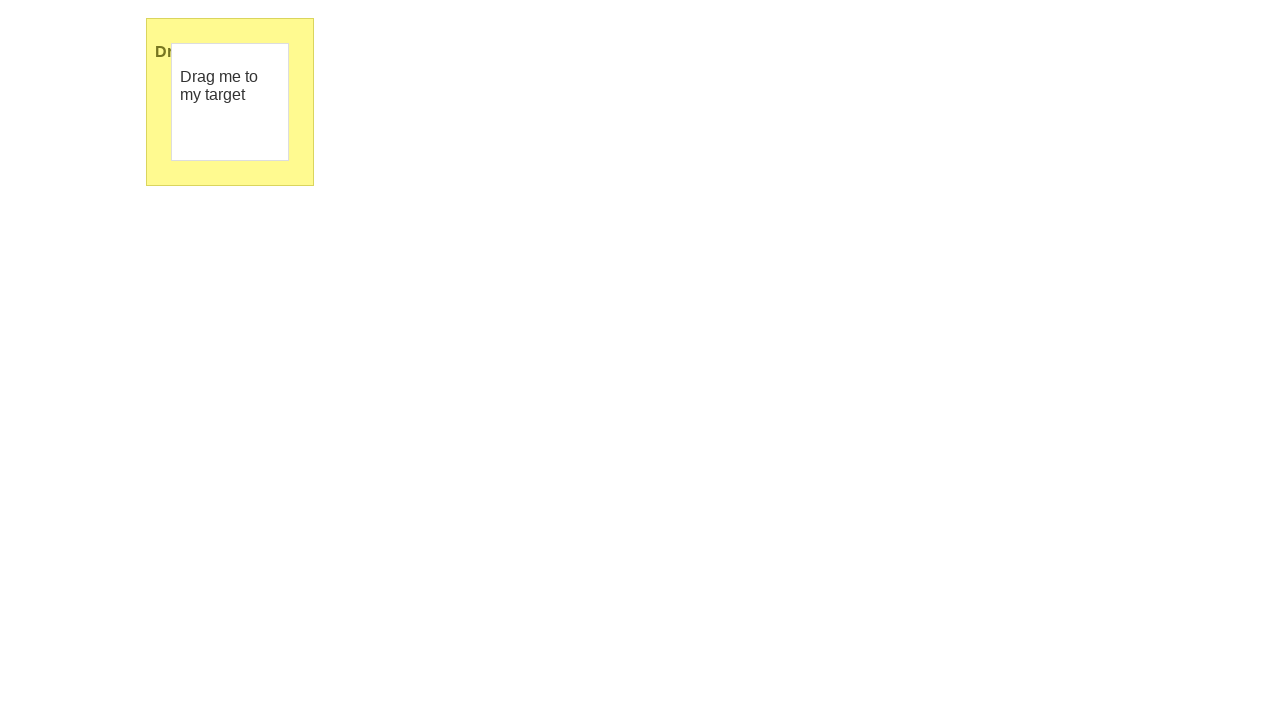

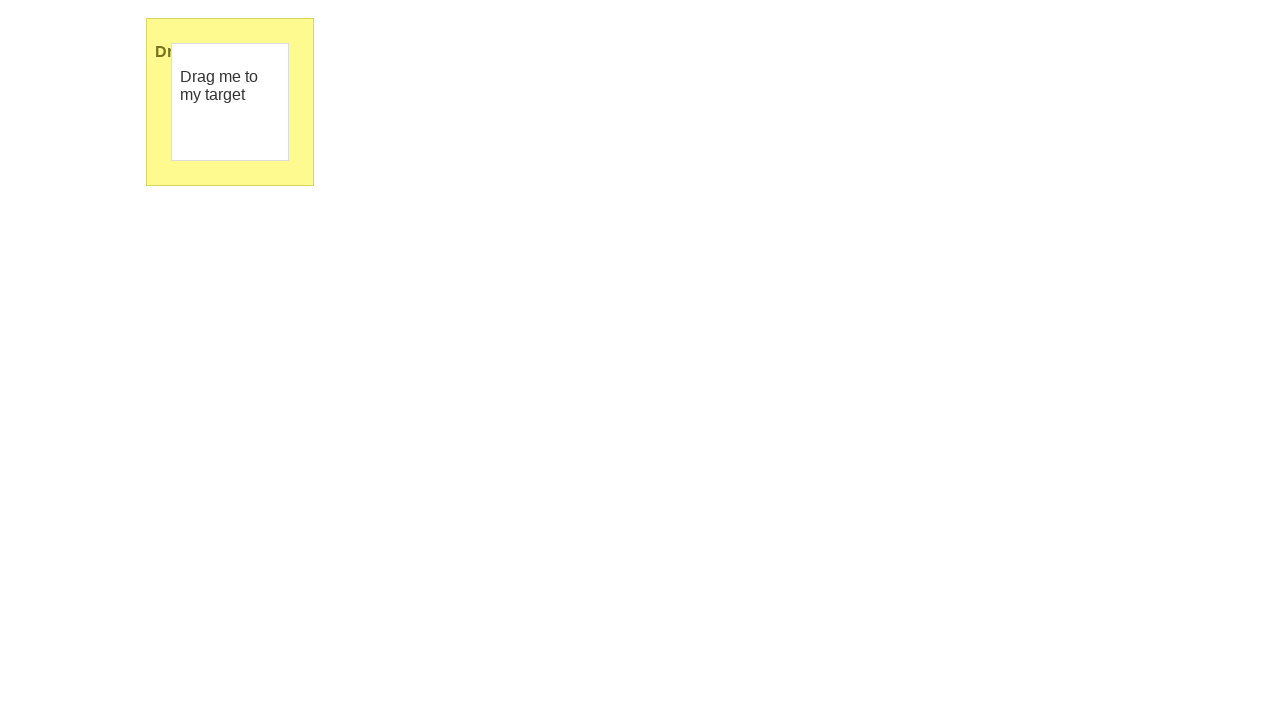